Verifies that the CATEGORIES element is displayed correctly on the demoblaze homepage by checking the text content of the categories section.

Starting URL: https://www.demoblaze.com/

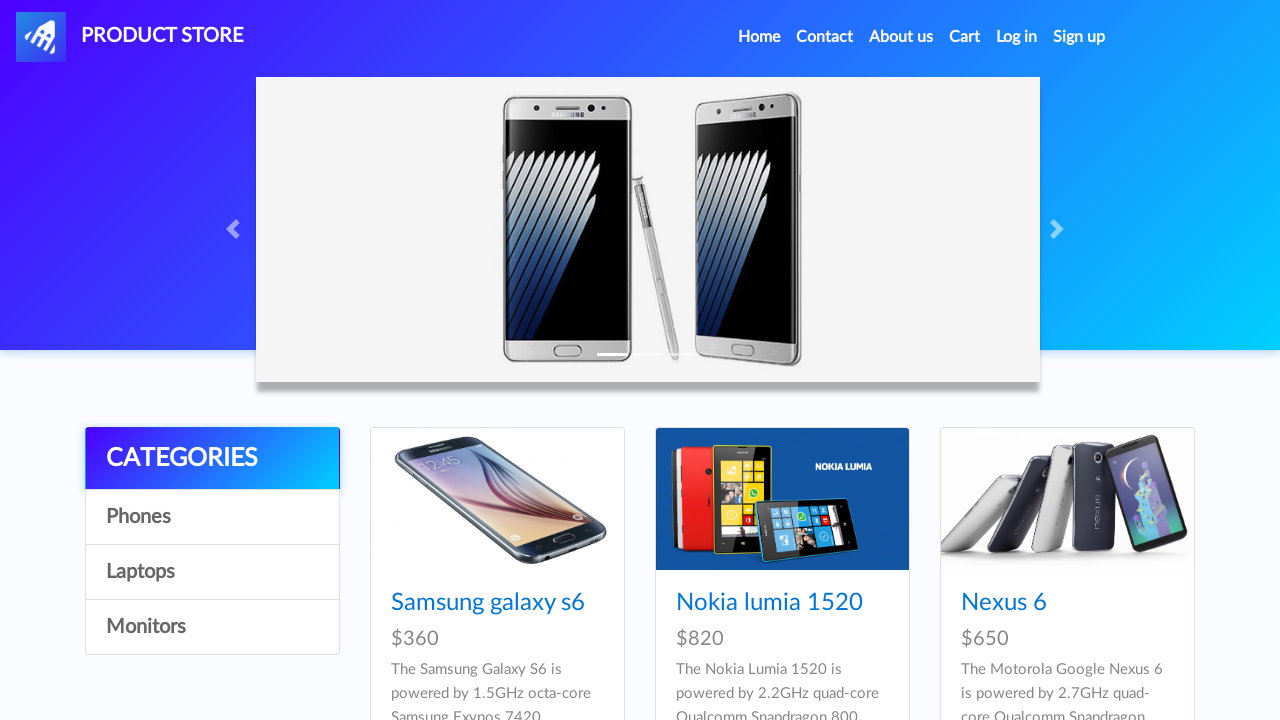

Waited for CATEGORIES element to be visible
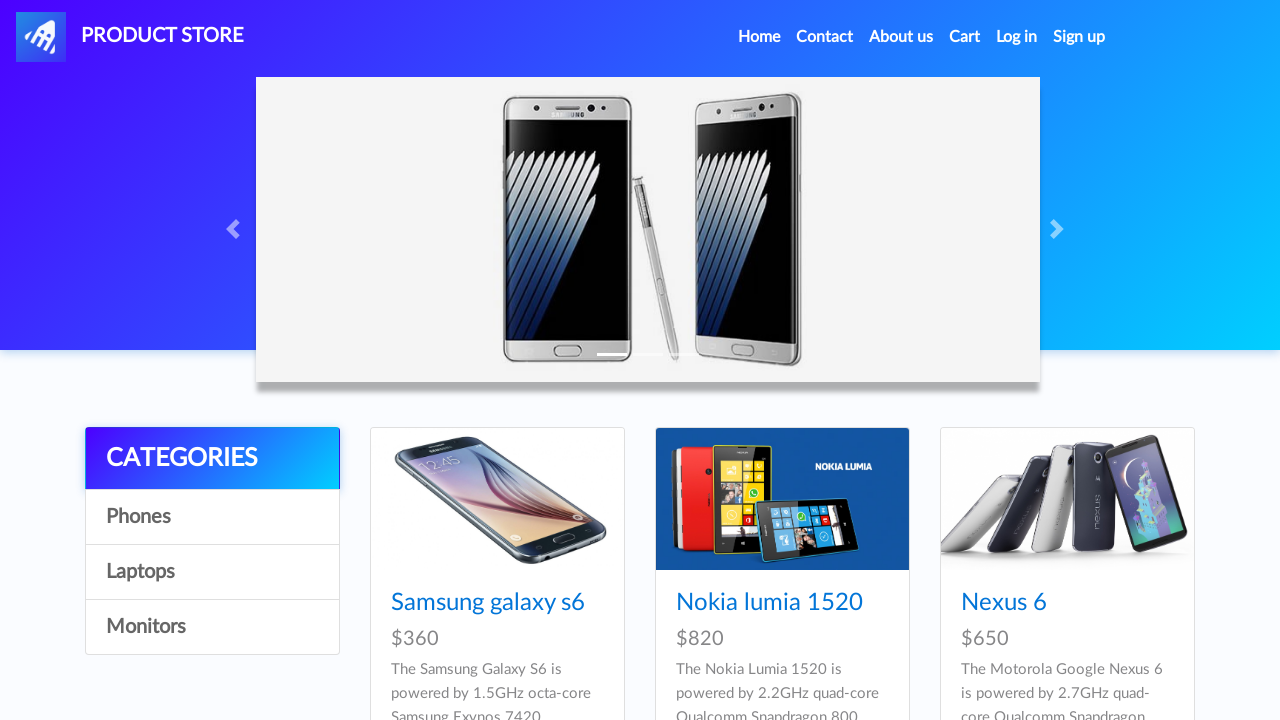

Located the CATEGORIES element
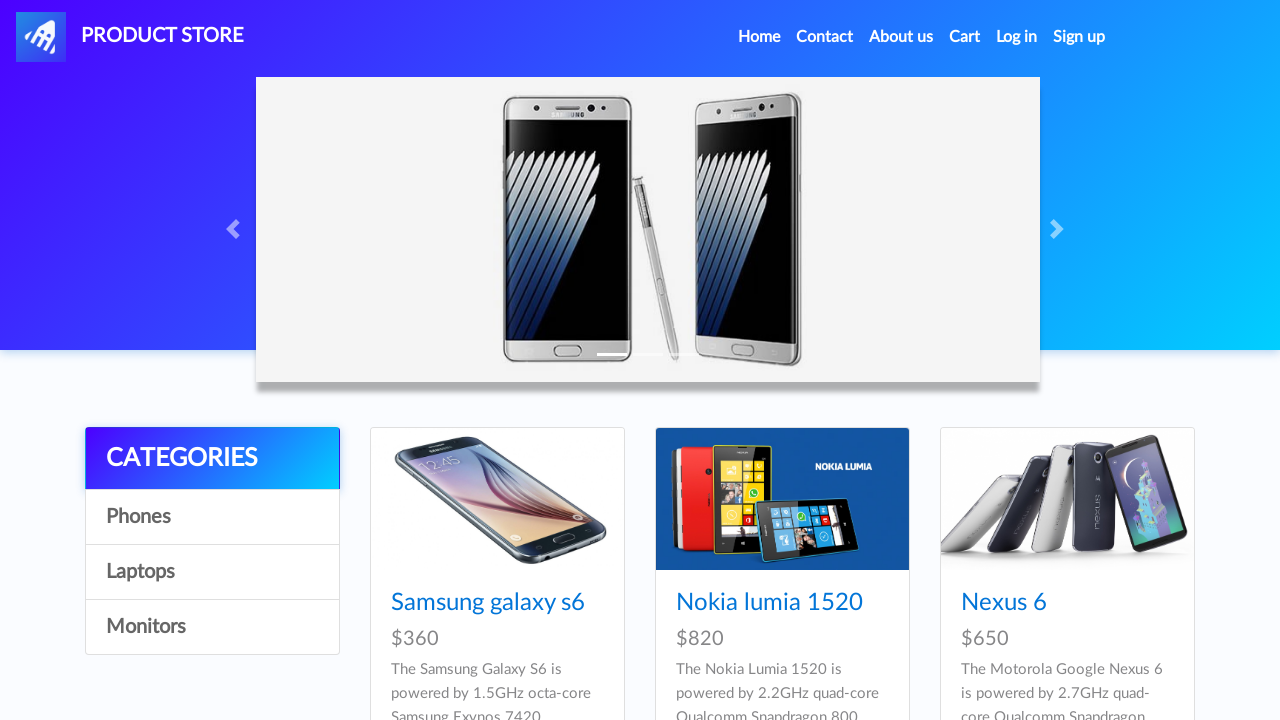

Verified CATEGORIES element displays correct text content
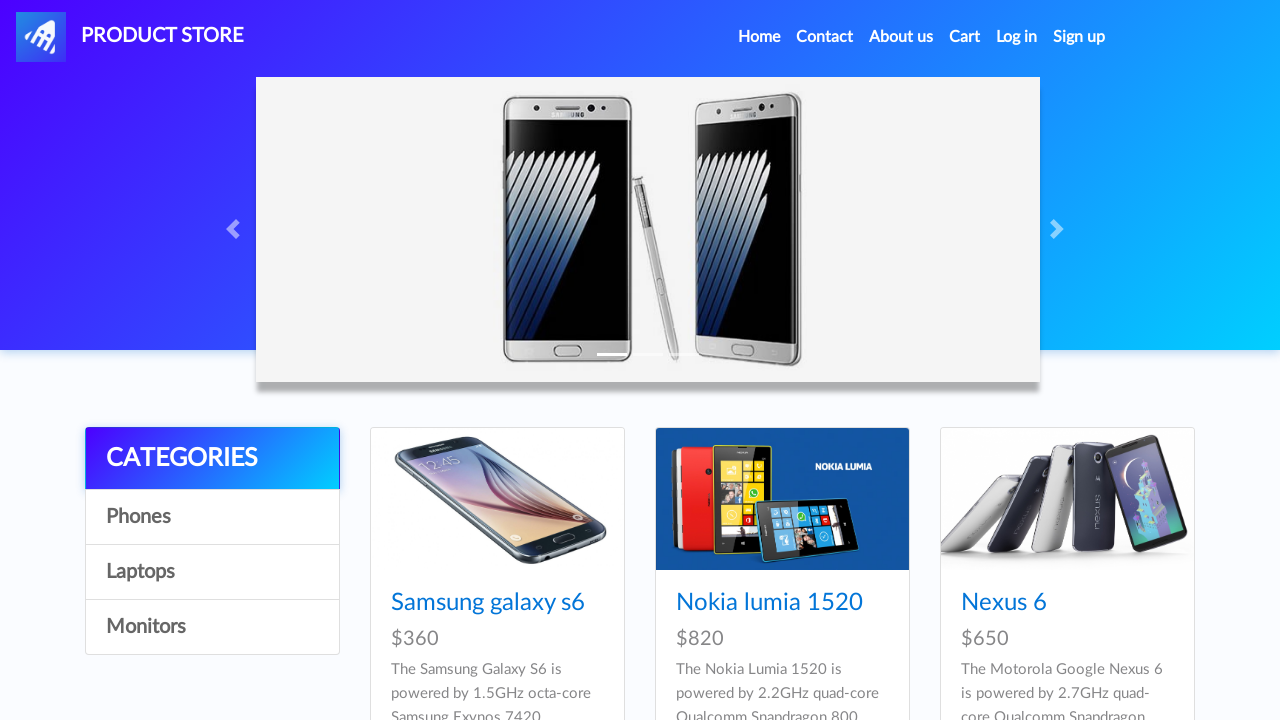

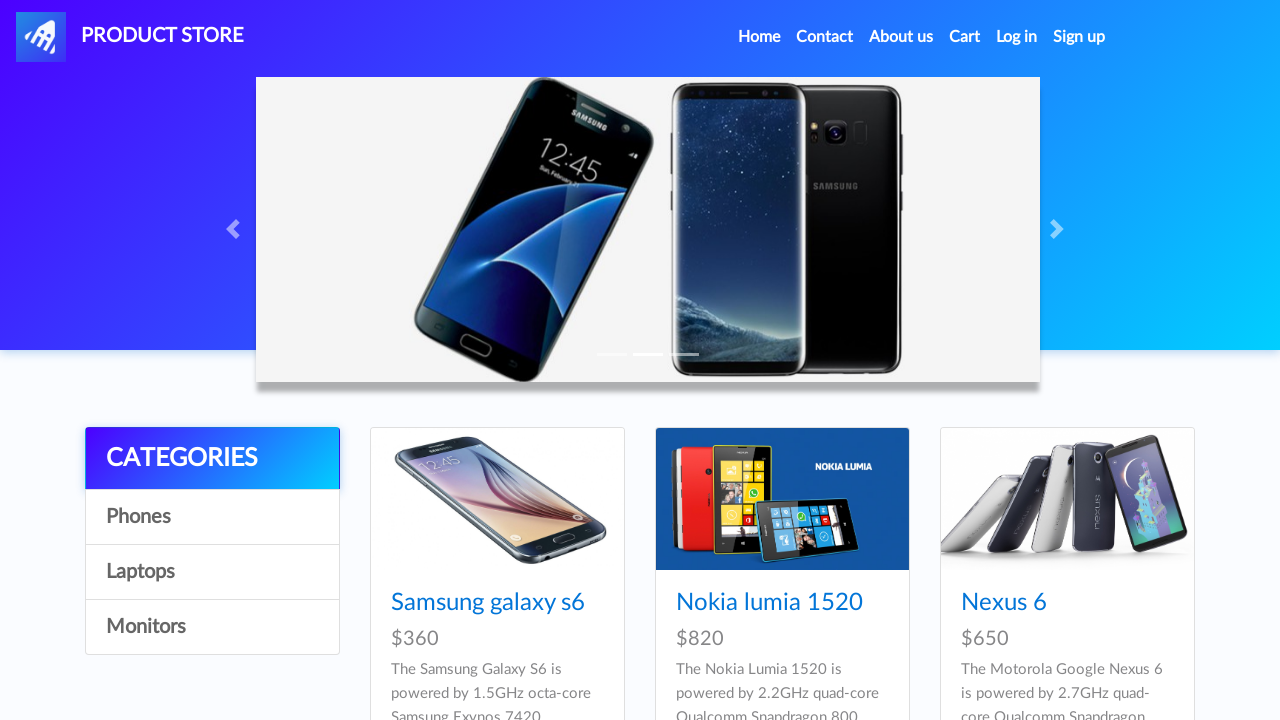